Tests Bootstrap dropdown functionality by clicking the dropdown menu button and selecting a specific option ("CSS") from the dropdown list

Starting URL: https://seleniumpractise.blogspot.com/2016/08/bootstrap-dropdown-example-for-selenium.html#

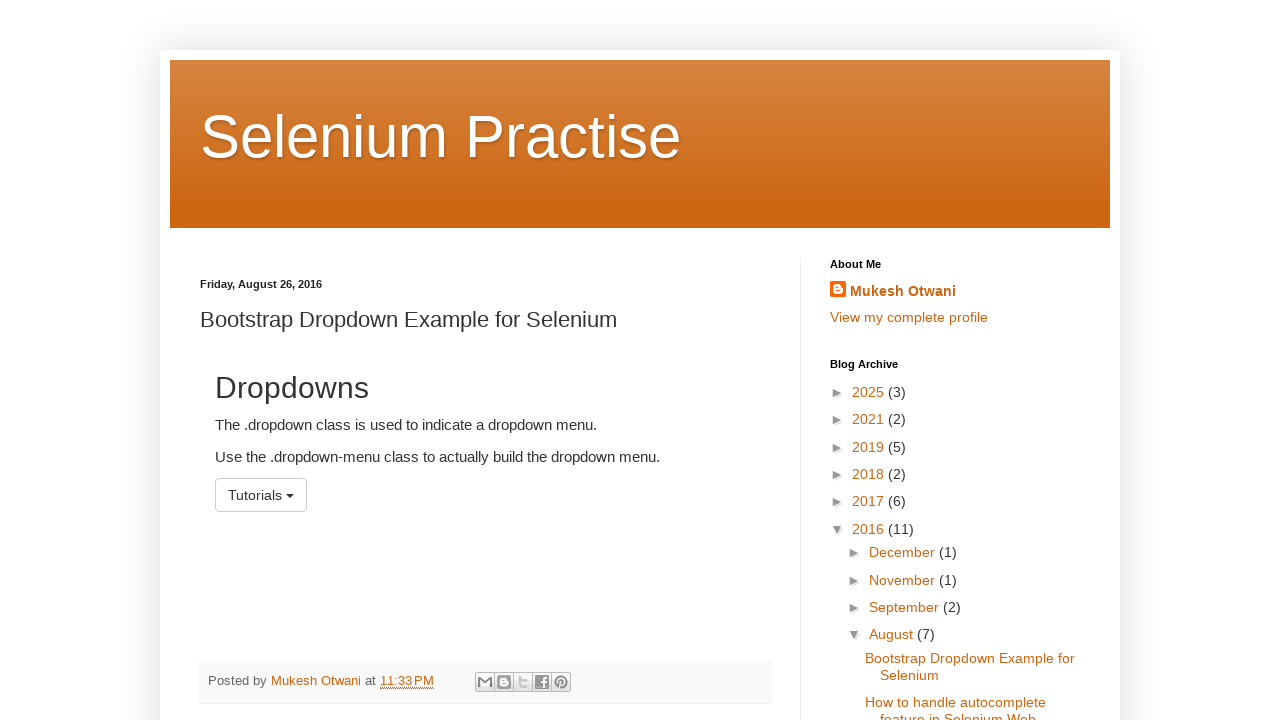

Navigated to Bootstrap dropdown example page
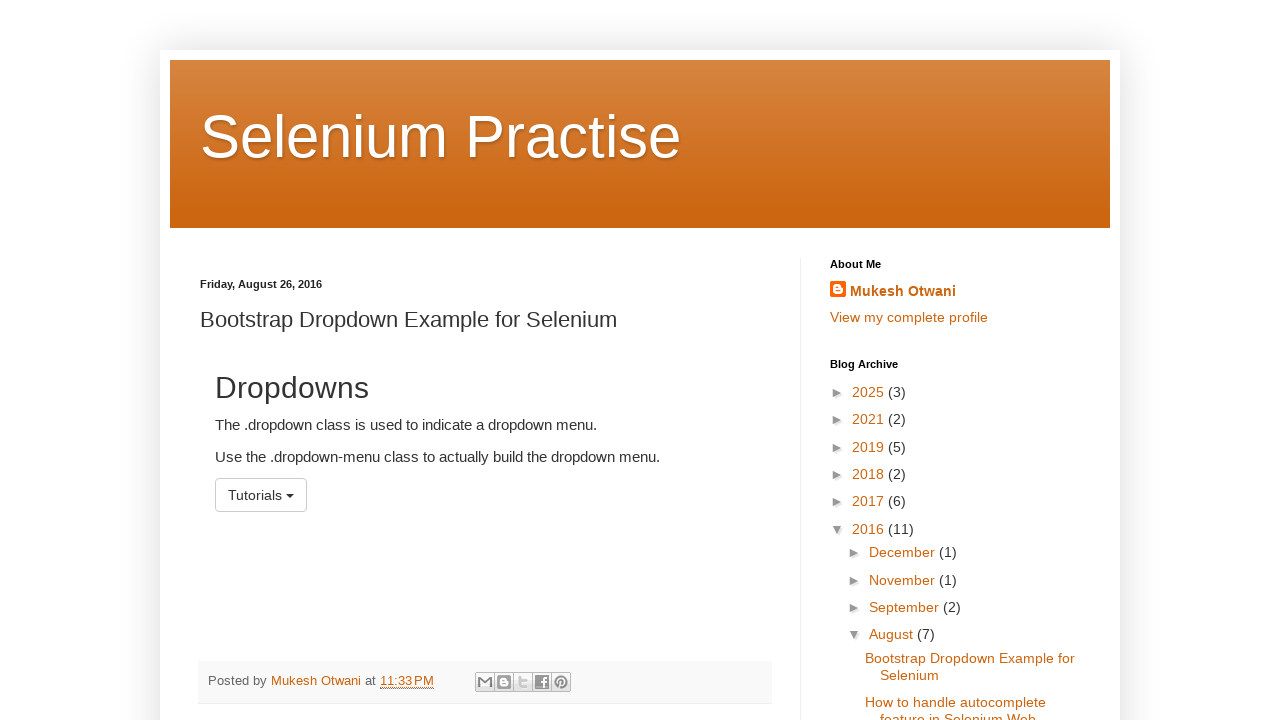

Clicked dropdown menu button at (261, 495) on button#menu1
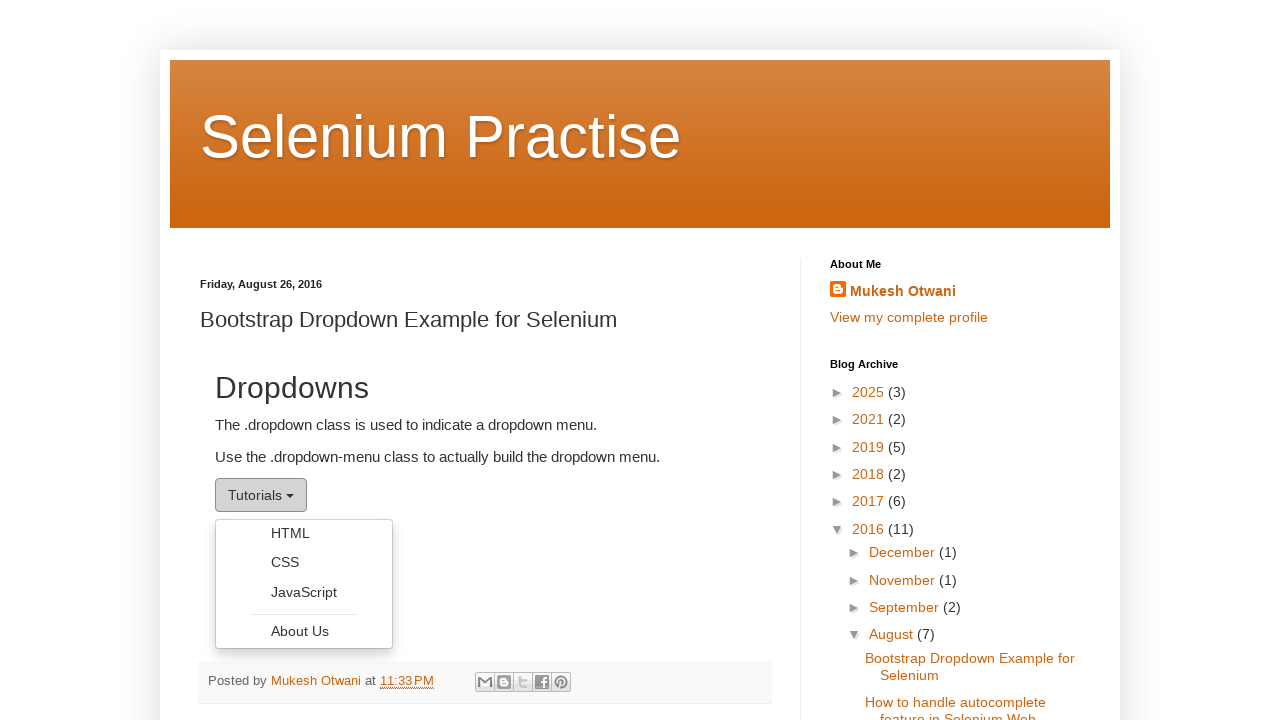

Selected 'CSS' option from dropdown menu at (304, 562) on ul[role='menu'] li a:has-text('CSS')
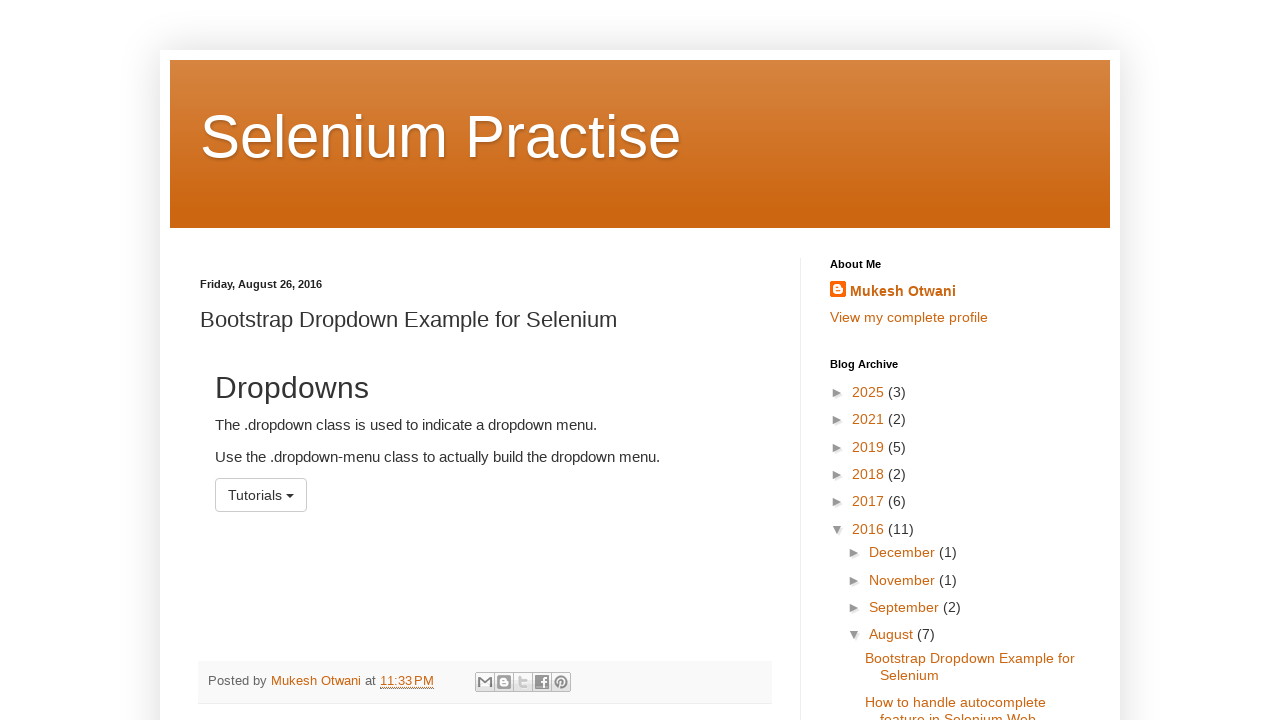

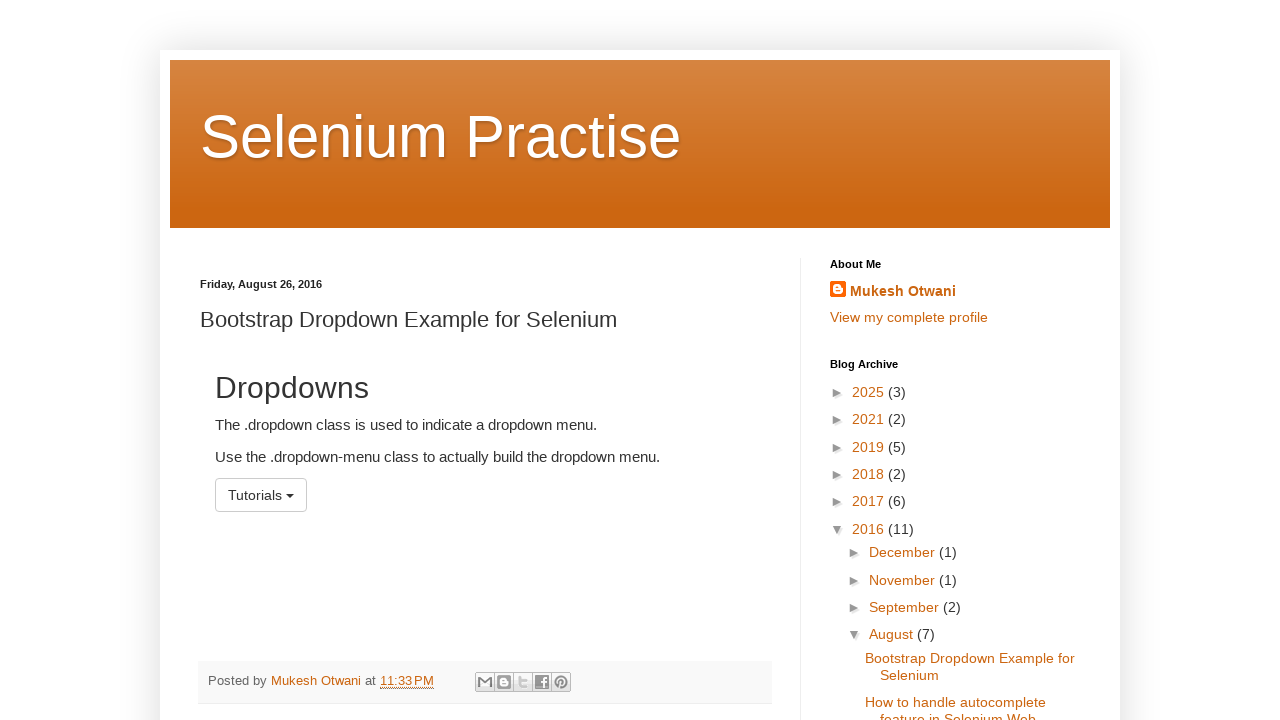